Tests that todo data persists after page reload

Starting URL: https://demo.playwright.dev/todomvc

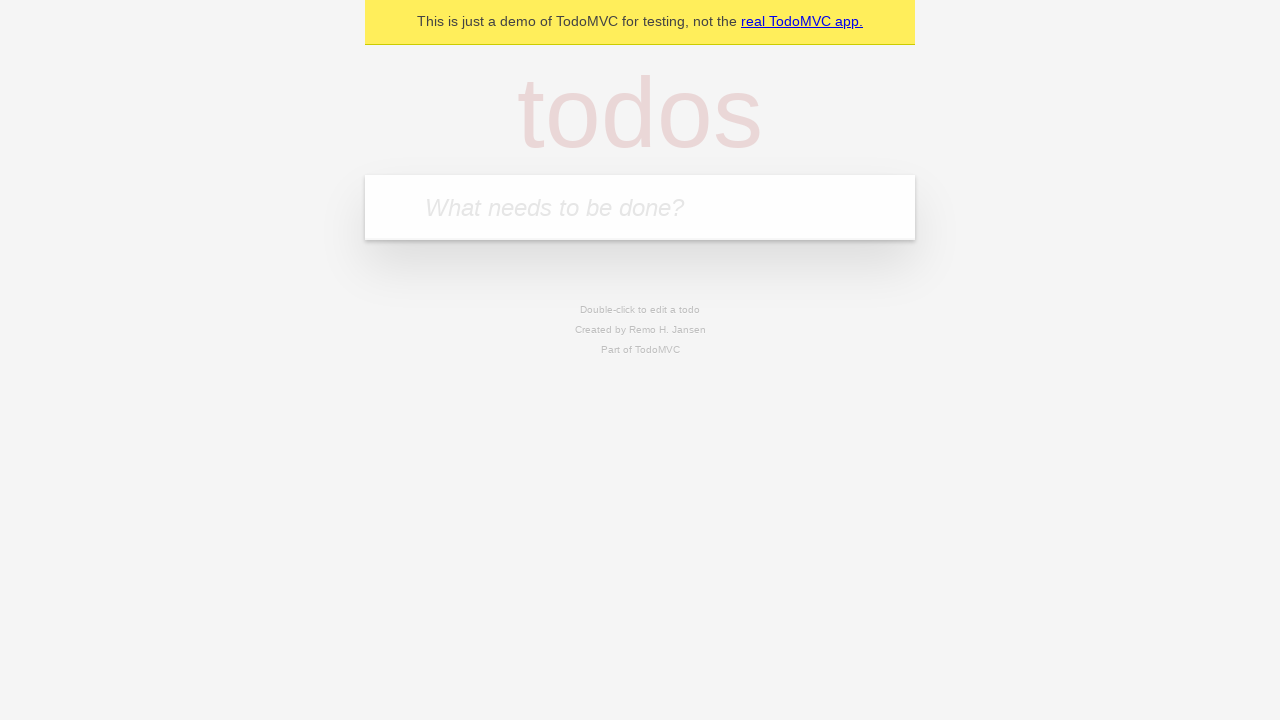

Filled todo input with 'buy some cheese' on internal:attr=[placeholder="What needs to be done?"i]
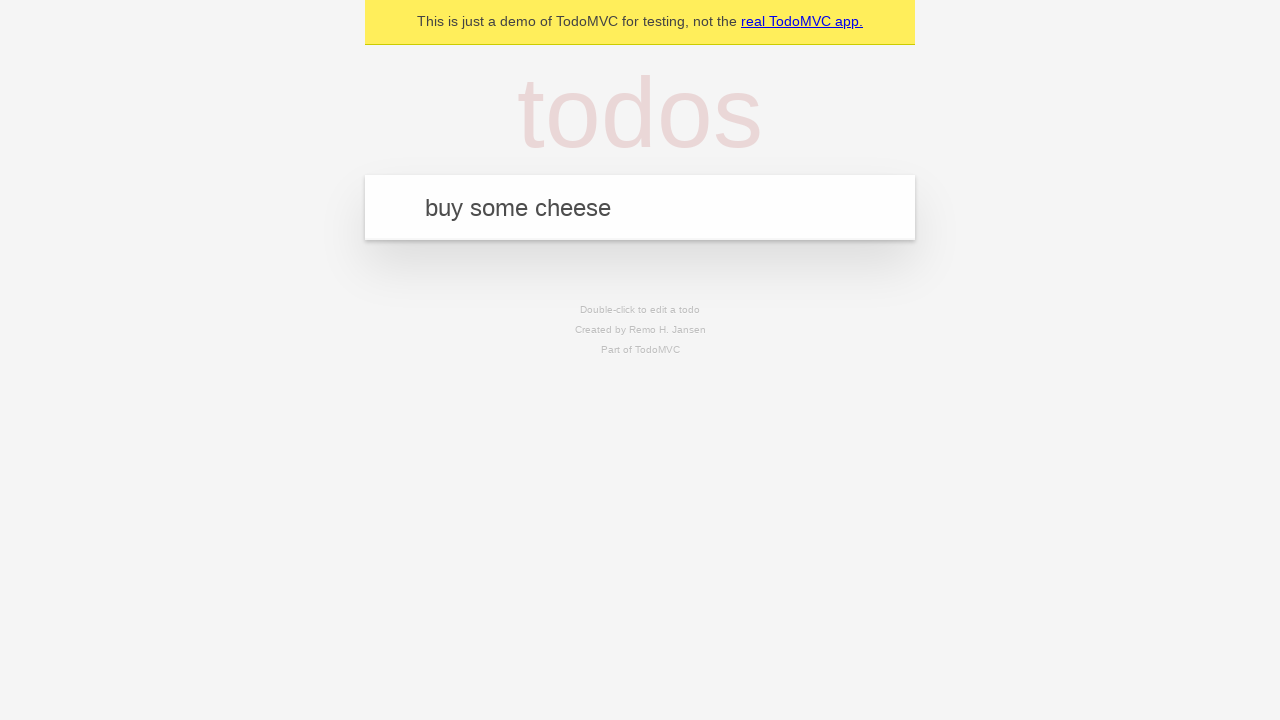

Pressed Enter to create first todo on internal:attr=[placeholder="What needs to be done?"i]
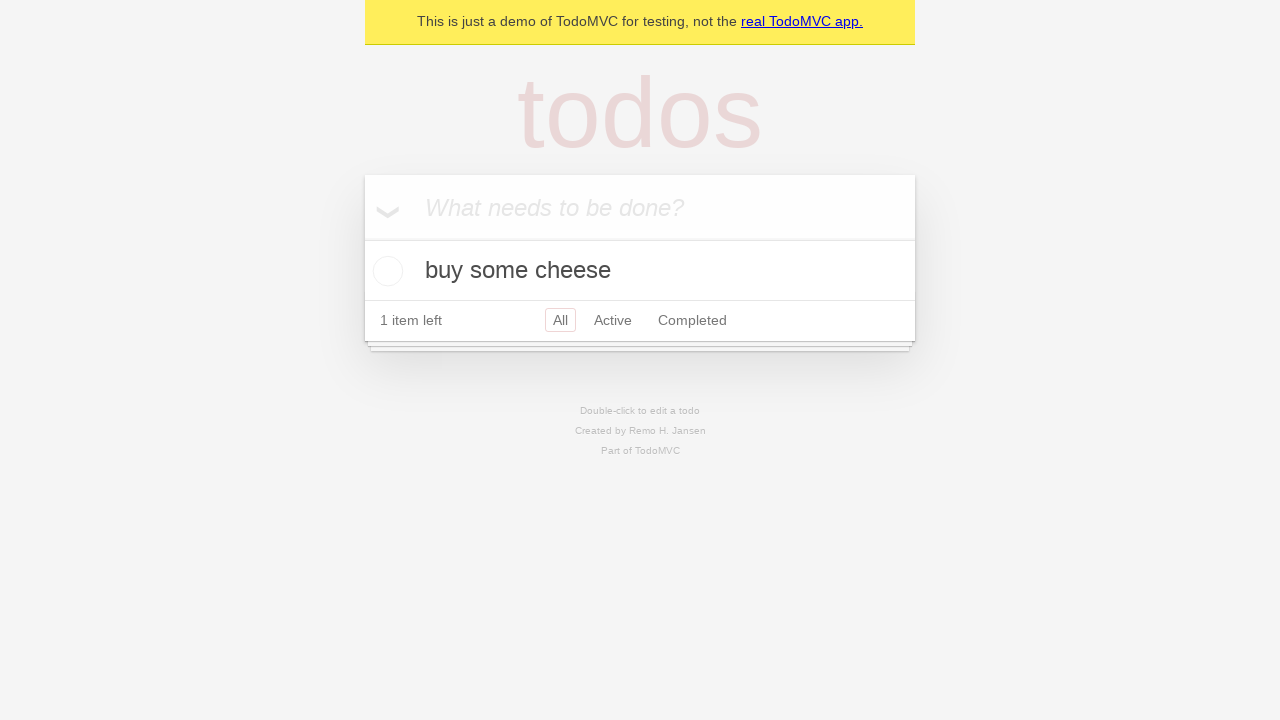

Filled todo input with 'feed the cat' on internal:attr=[placeholder="What needs to be done?"i]
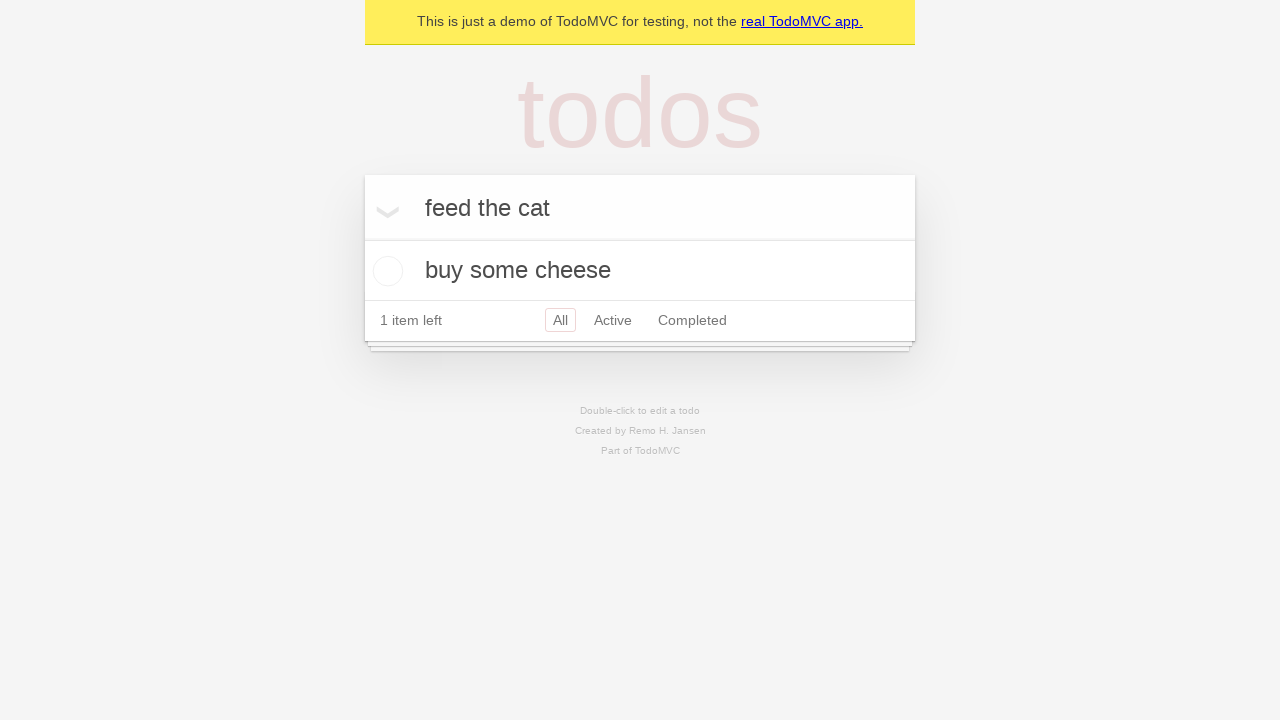

Pressed Enter to create second todo on internal:attr=[placeholder="What needs to be done?"i]
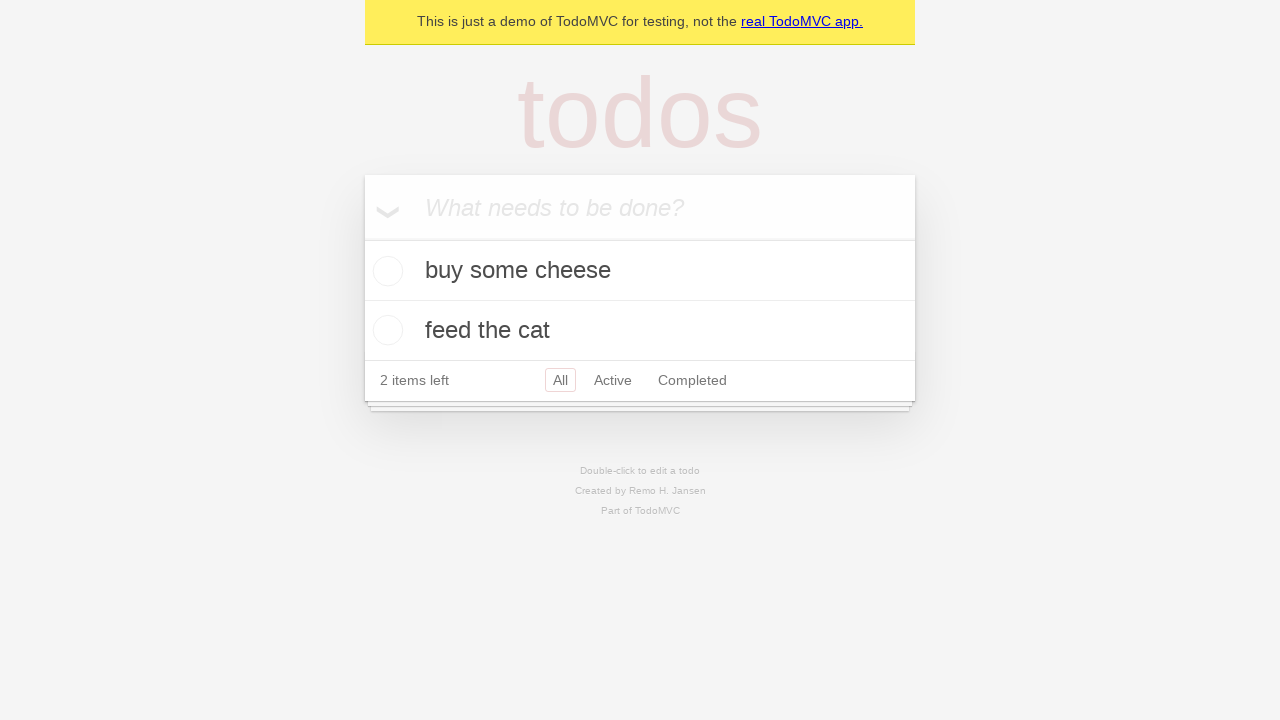

Checked first todo item at (385, 271) on internal:testid=[data-testid="todo-item"s] >> nth=0 >> internal:role=checkbox
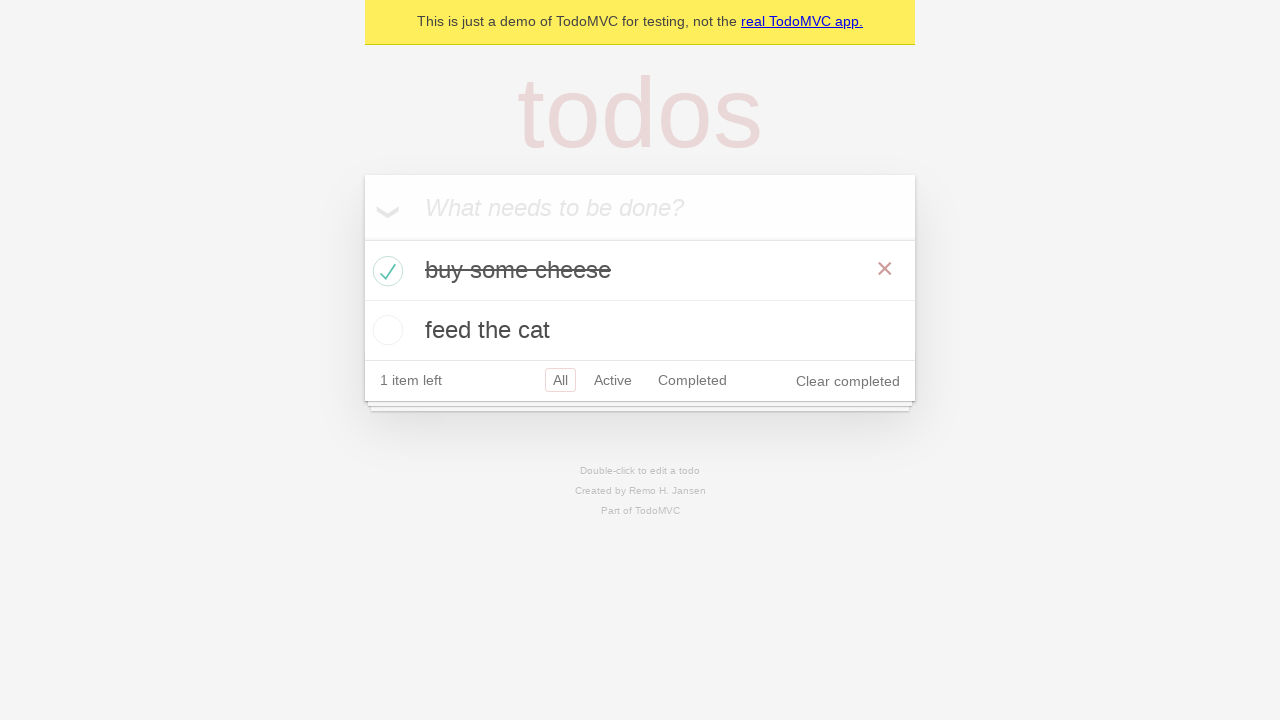

Reloaded page to test data persistence
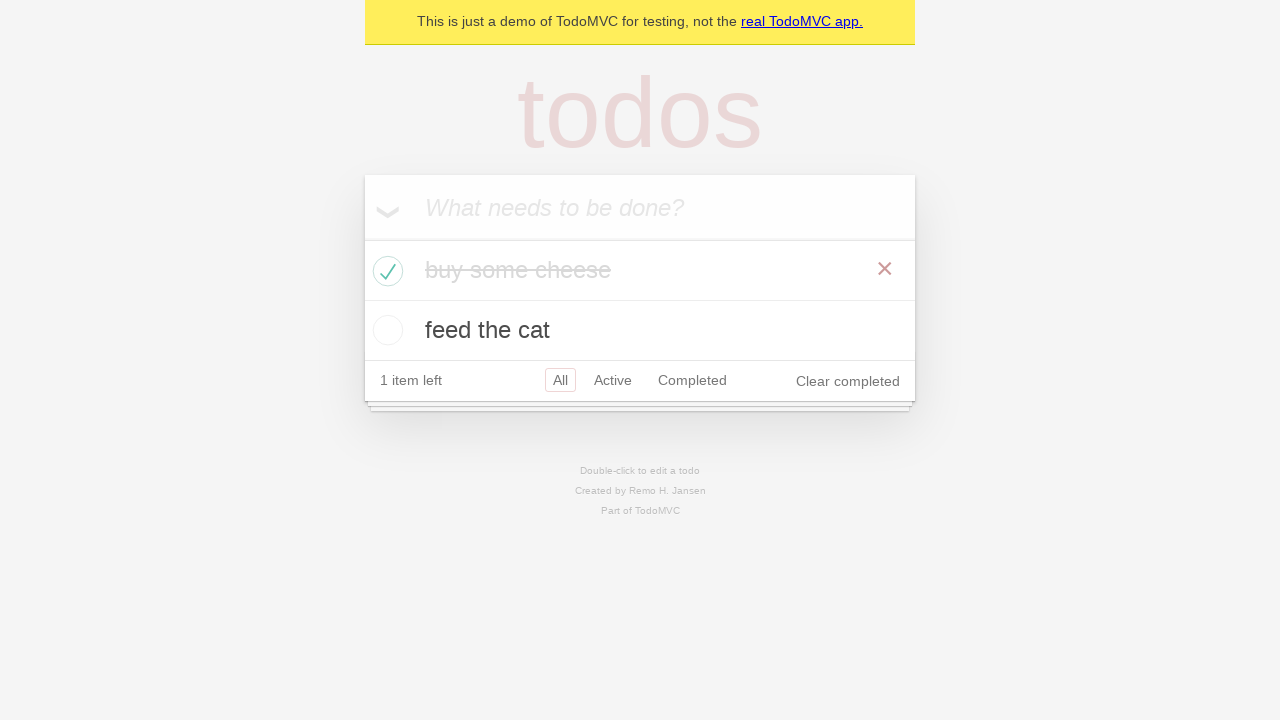

Waited for todo items to reload after page refresh
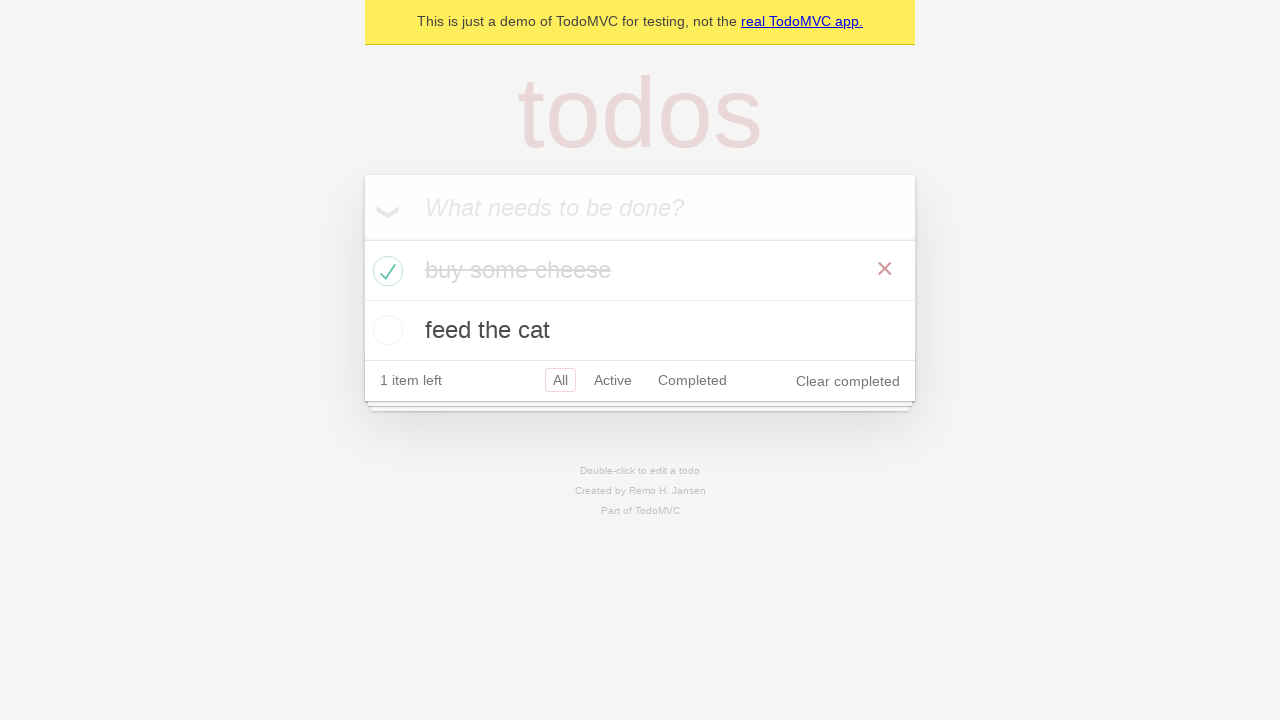

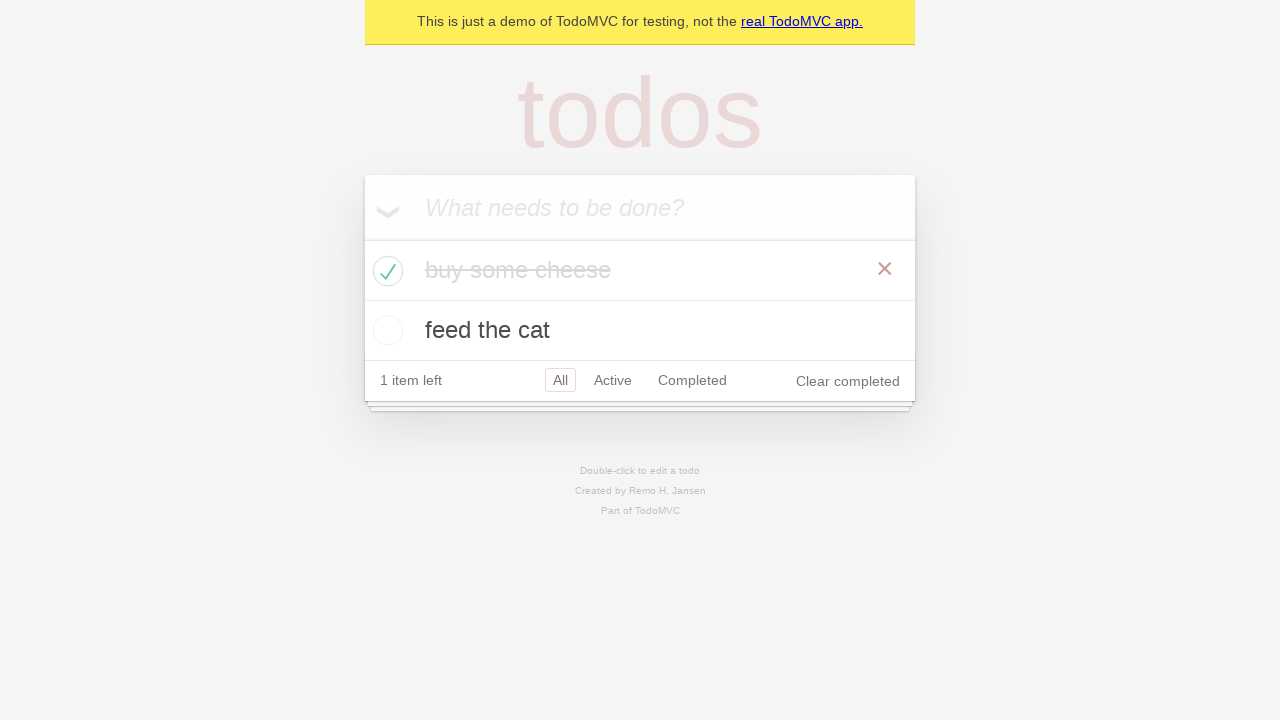